Tests that trailing tabs are trimmed when saving a todo edit

Starting URL: https://todomvc.com/examples/typescript-angular/#/

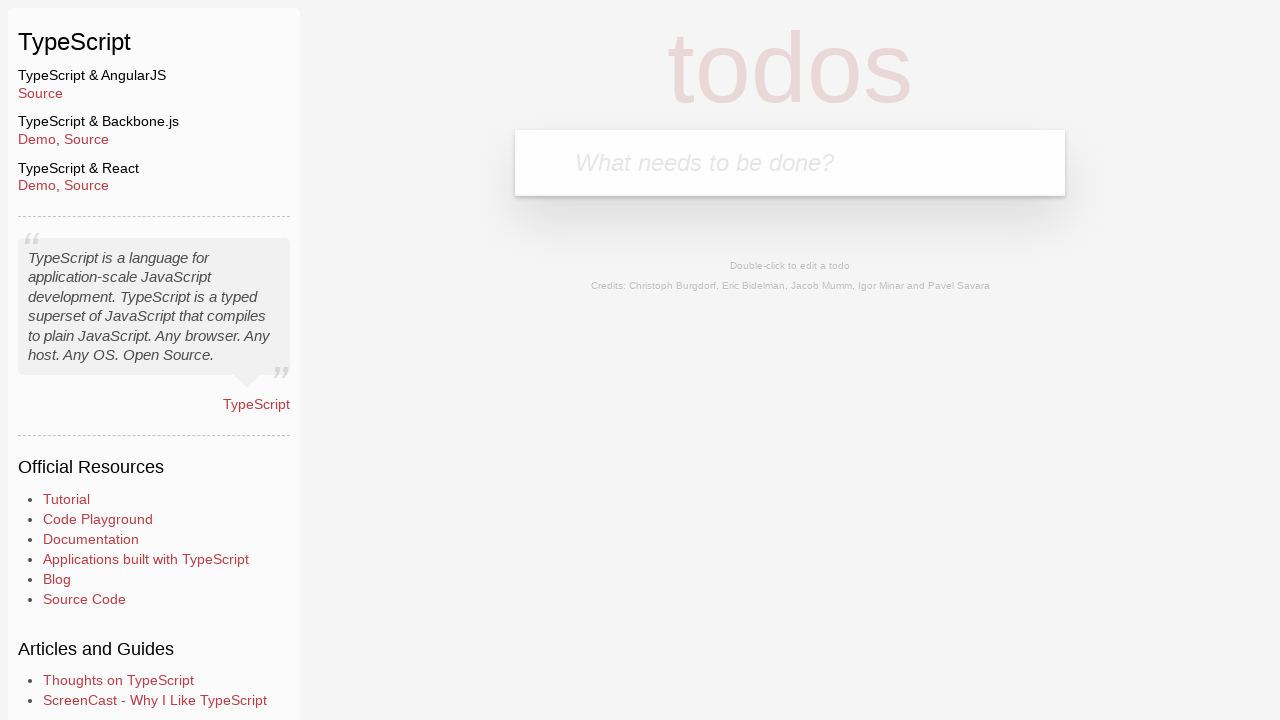

Filled new todo input with 'Lorem' on .new-todo
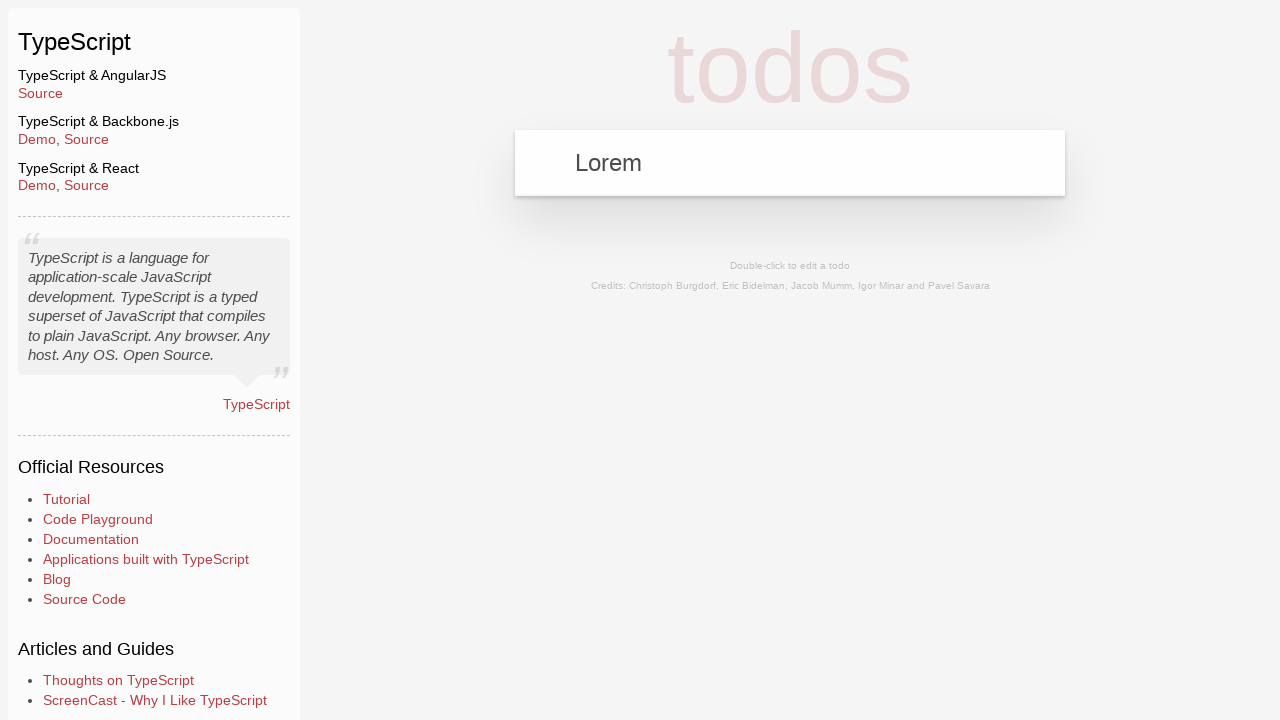

Pressed Enter to create new todo on .new-todo
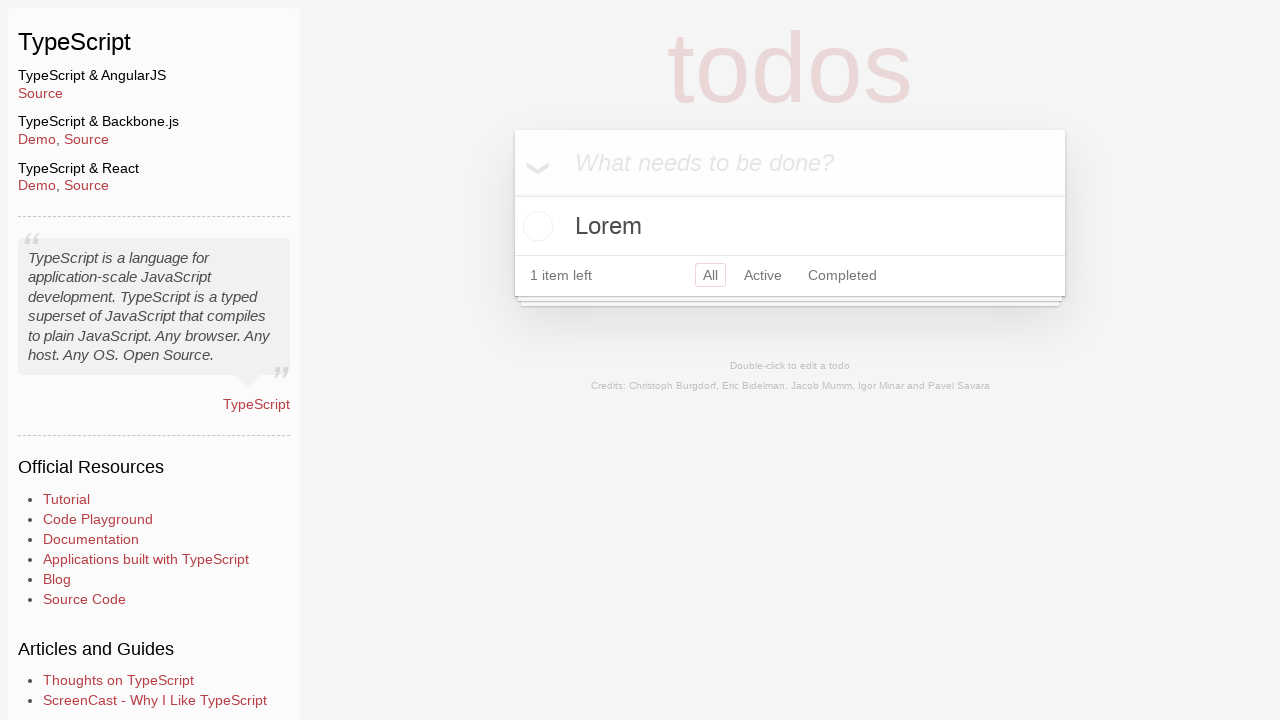

Double-clicked todo to enter edit mode at (790, 226) on text=Lorem
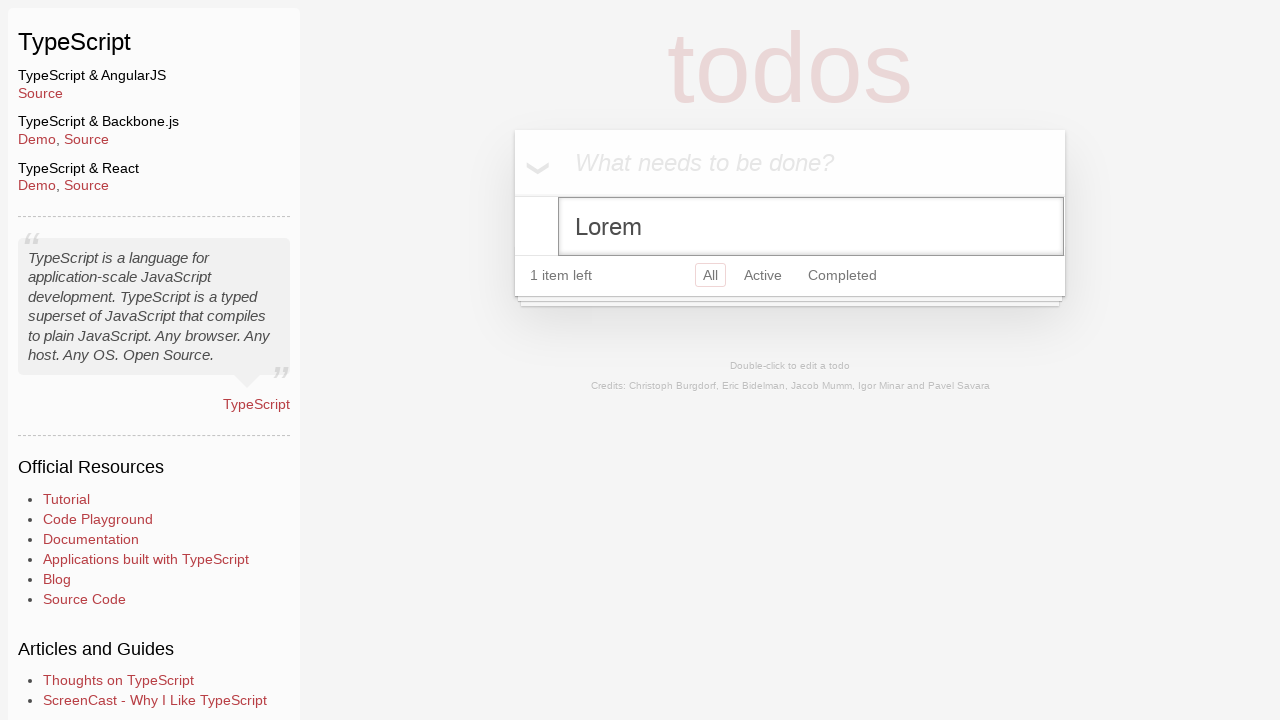

Filled edit field with 'Ipsum' followed by trailing tab on .edit
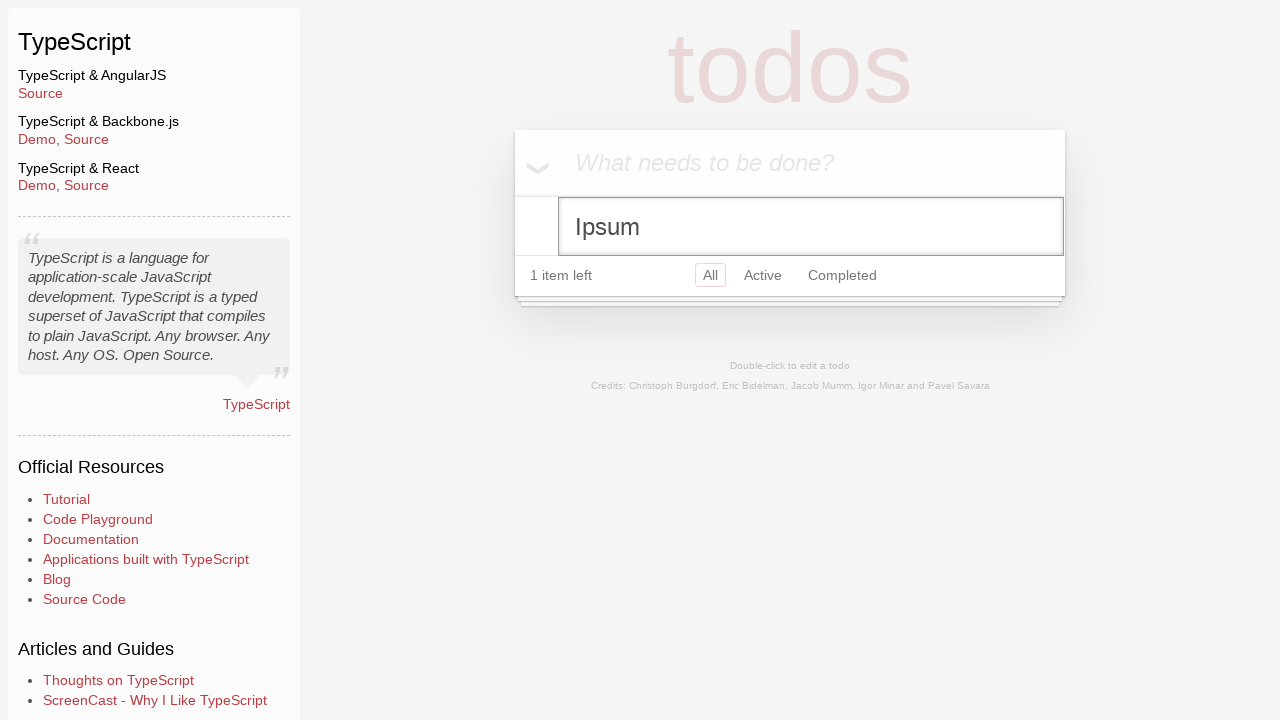

Blurred edit field to trigger save
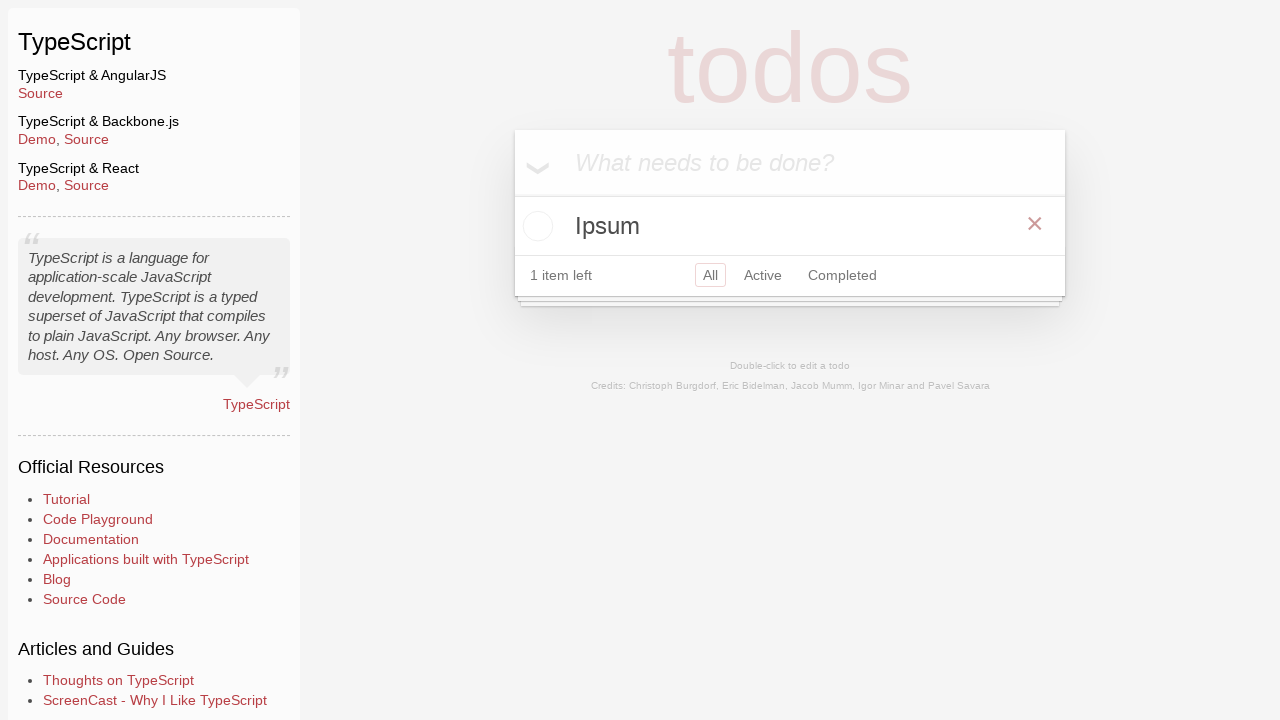

Verified that trailing tabs were trimmed and 'Ipsum' is displayed
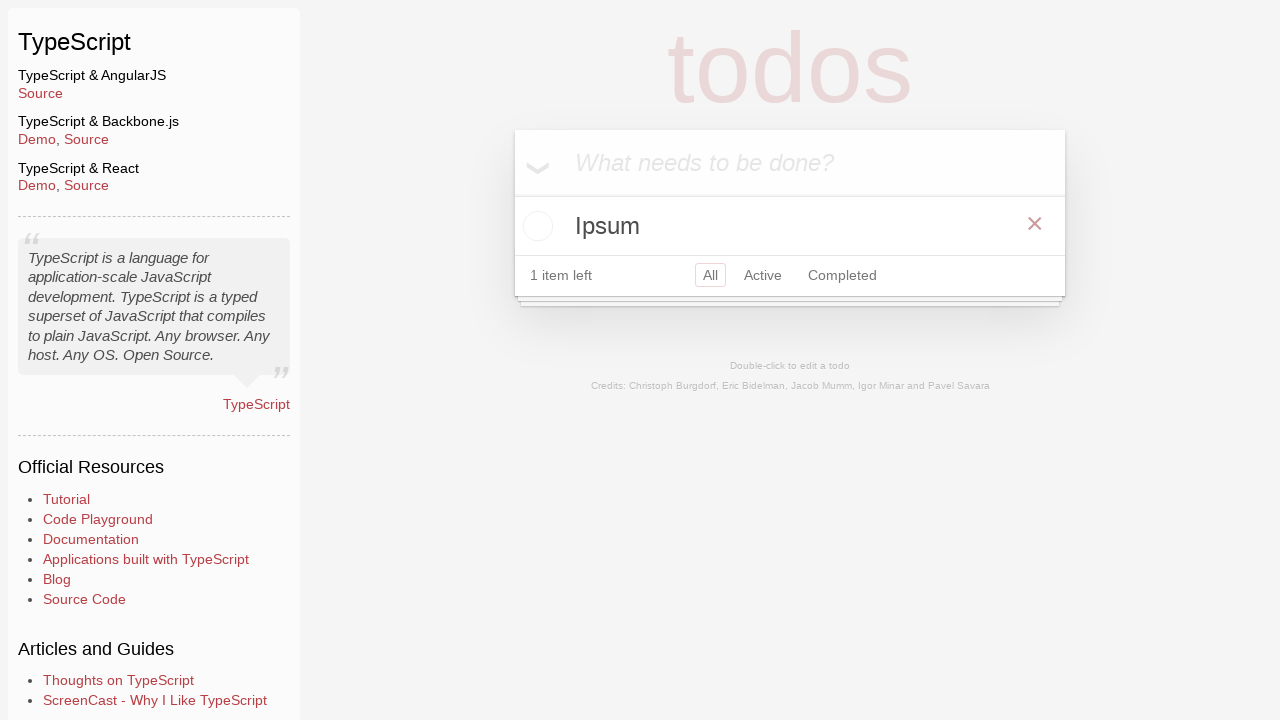

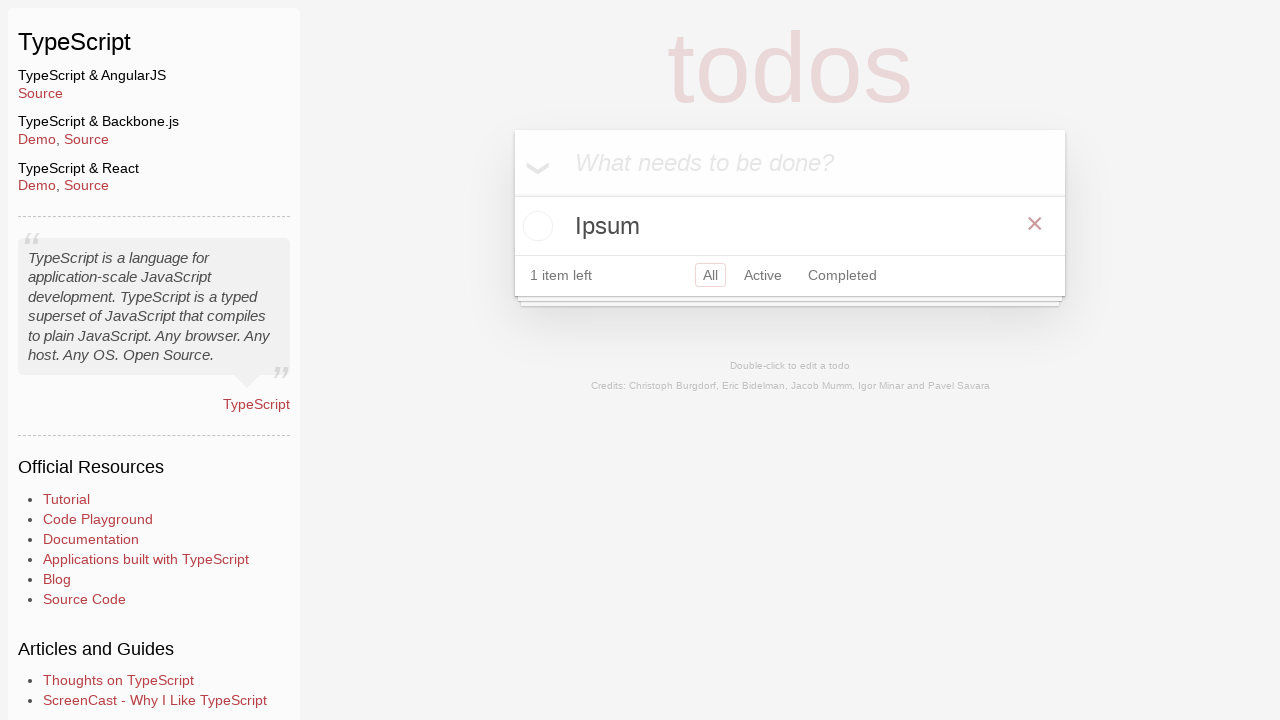